Navigates to a website and verifies that anchor links are present on the page by waiting for them to load.

Starting URL: http://www.deadlinkcity.com/

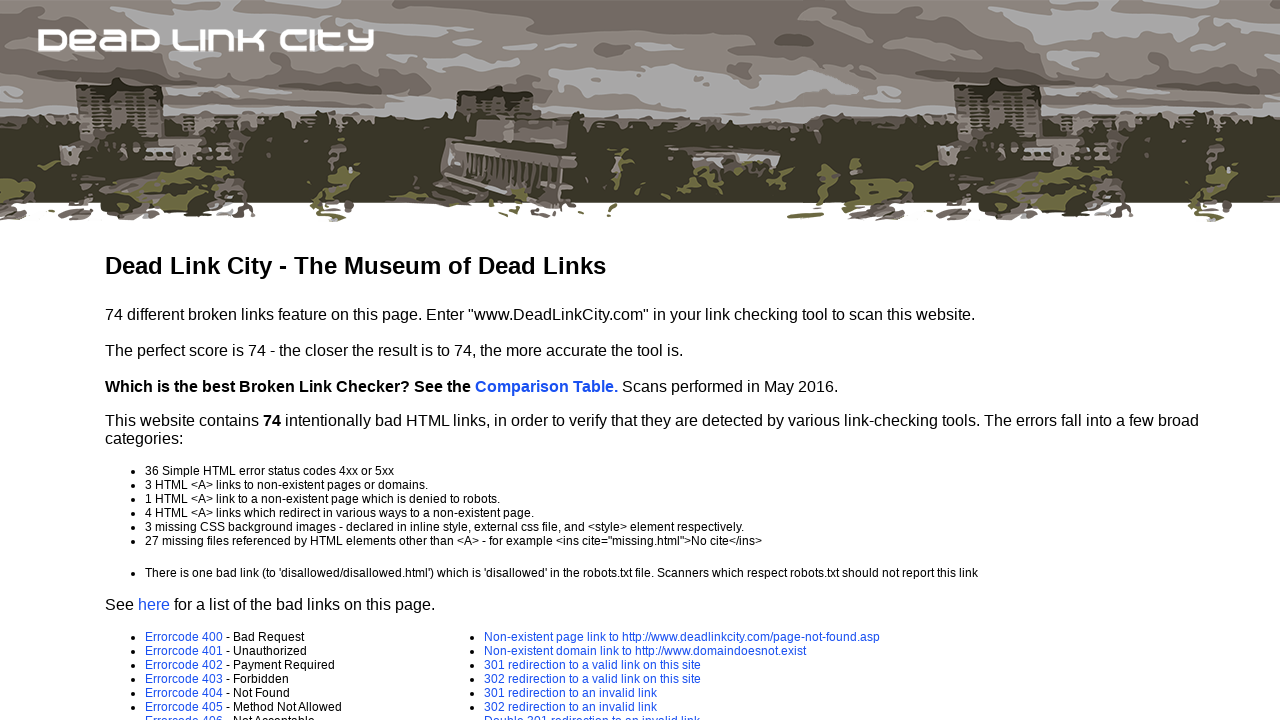

Set viewport size to 1920x1080
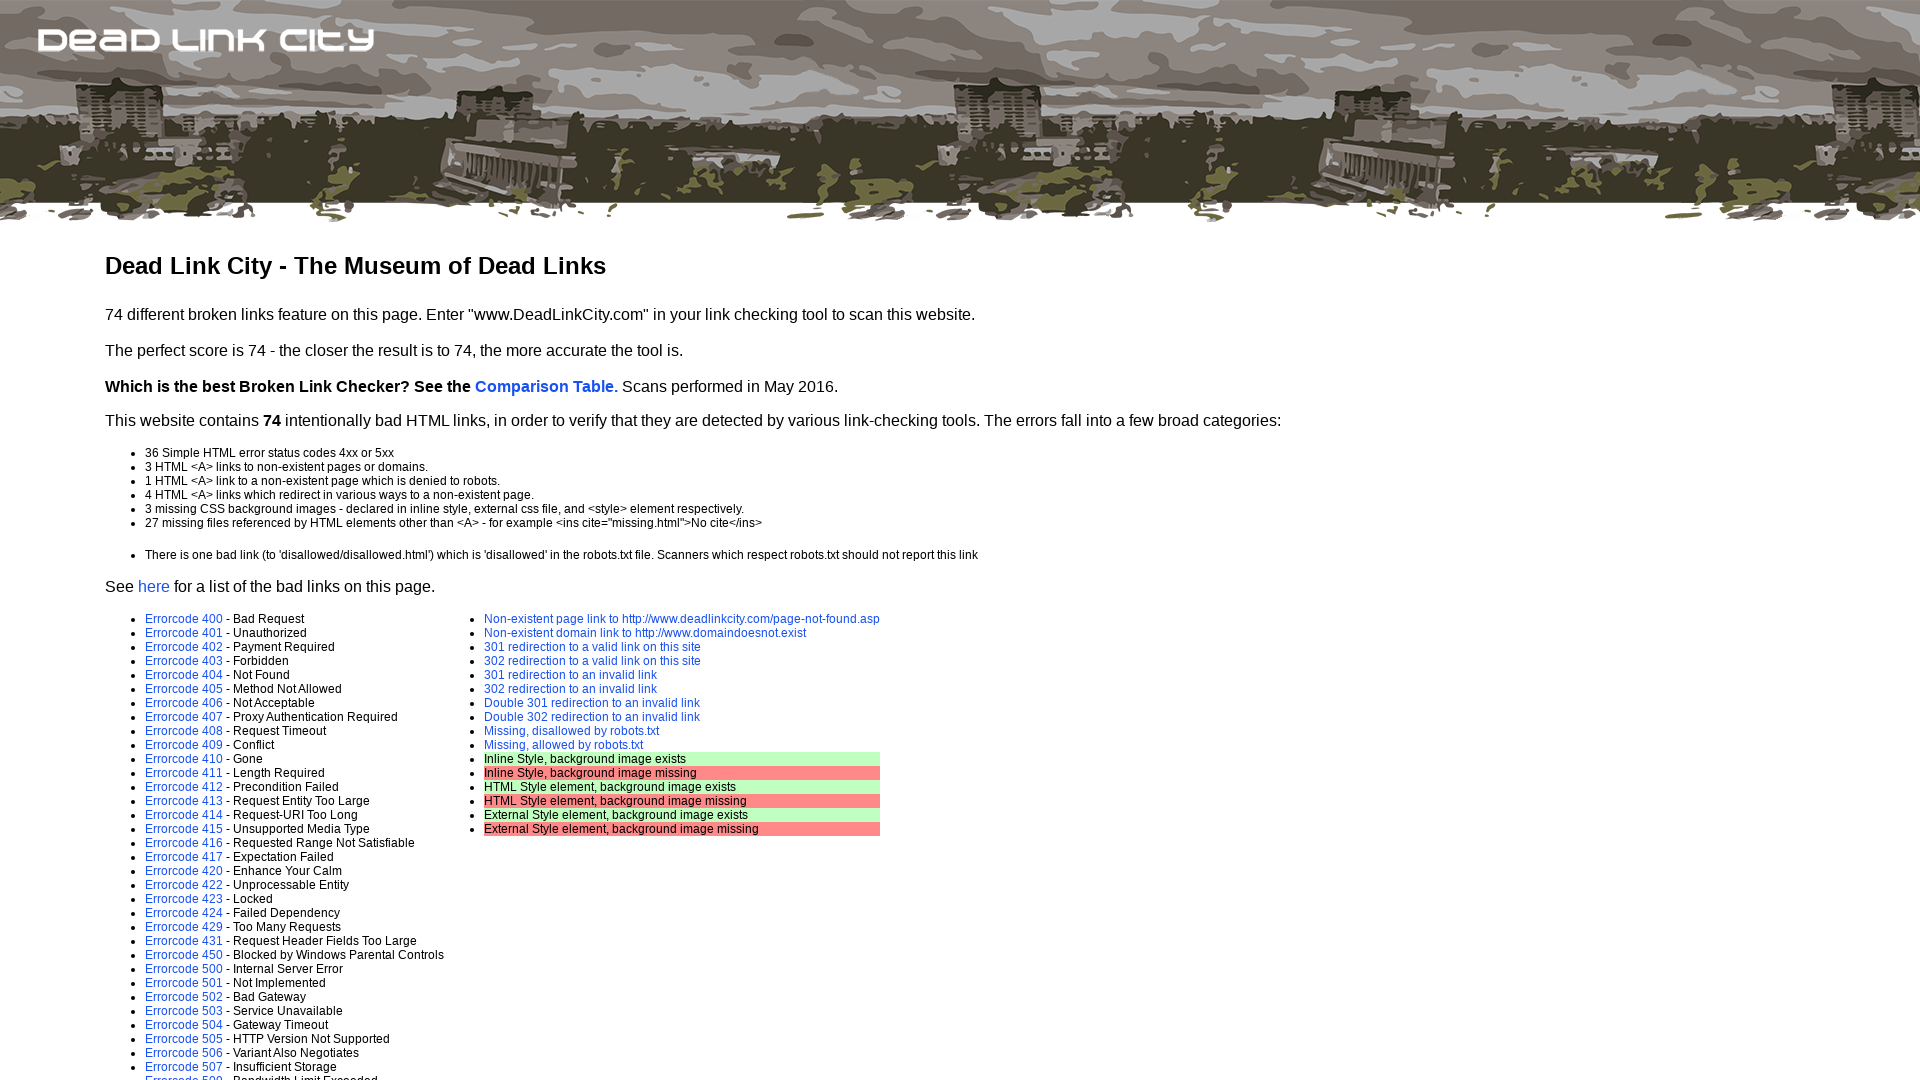

Waited for anchor links to load on the page
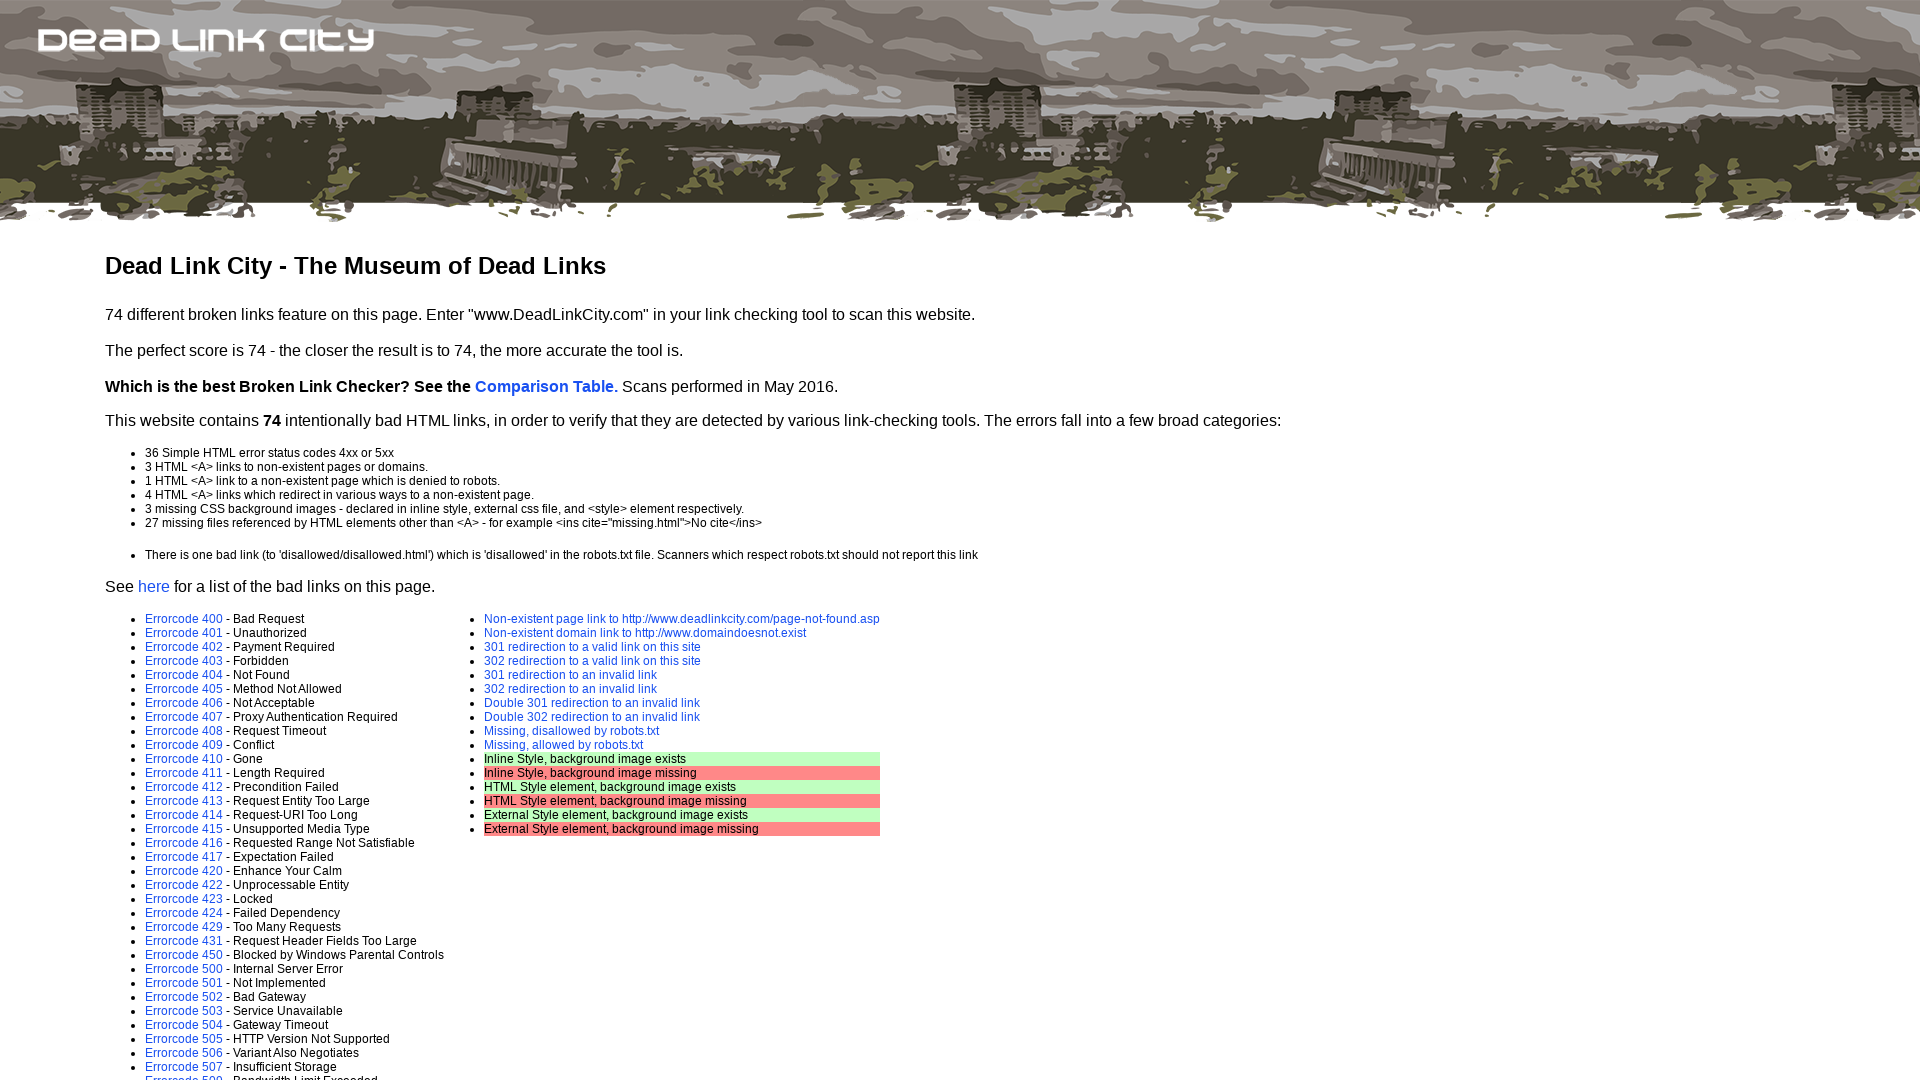

Retrieved all anchor links from the page
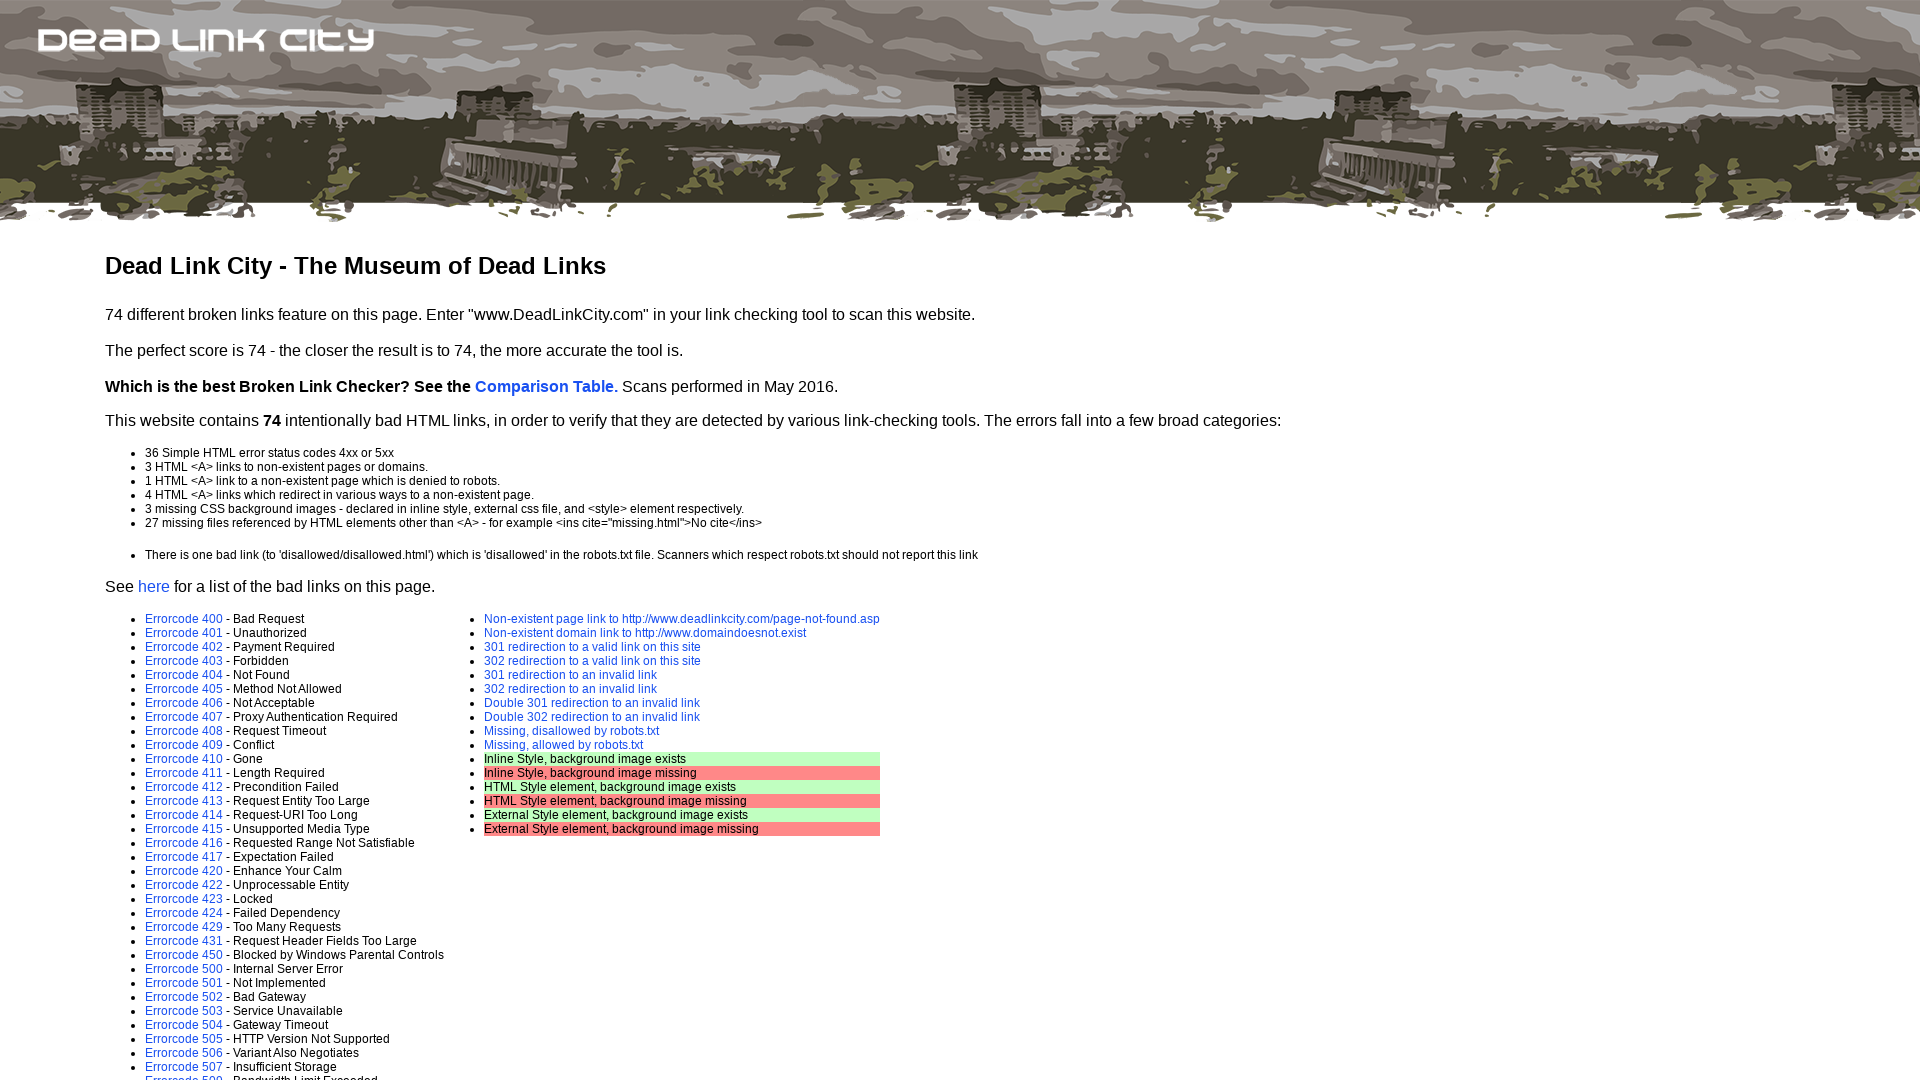

Verified that anchor links are present on the page (found 48 links)
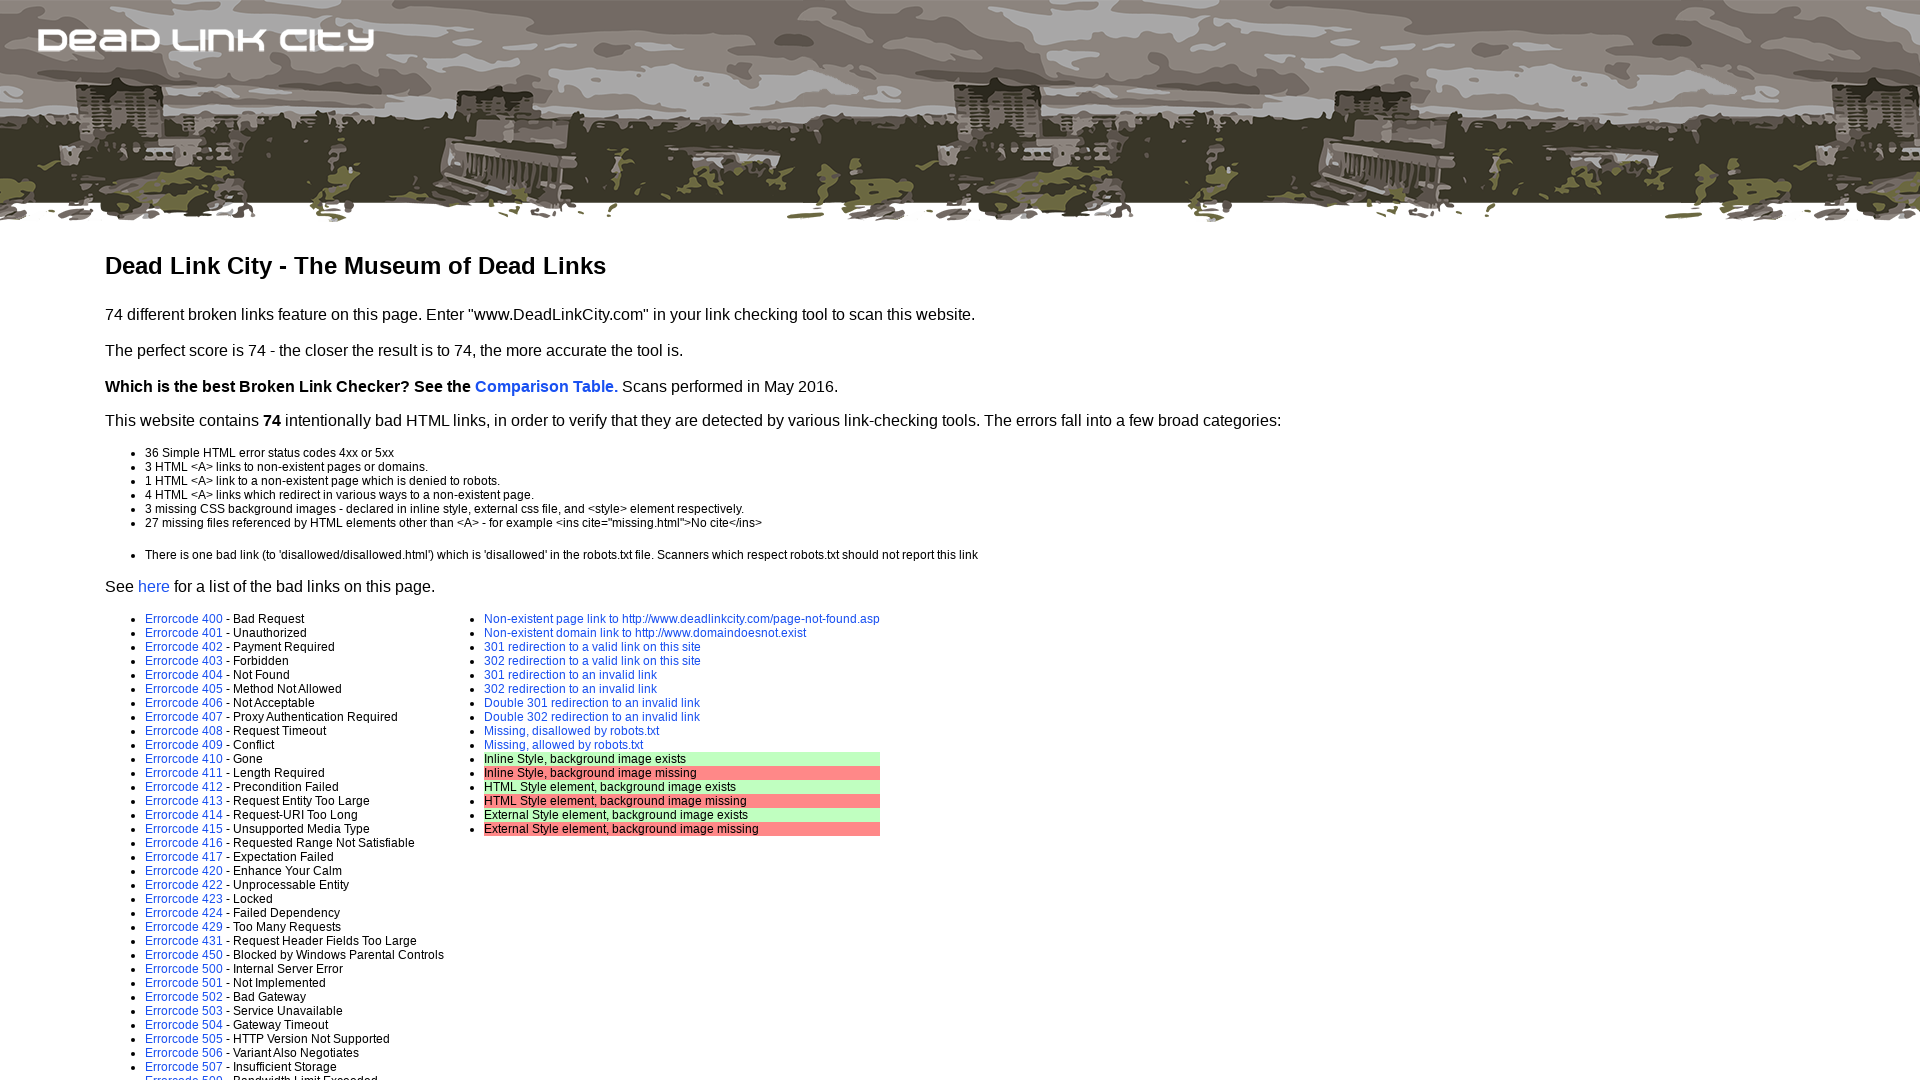

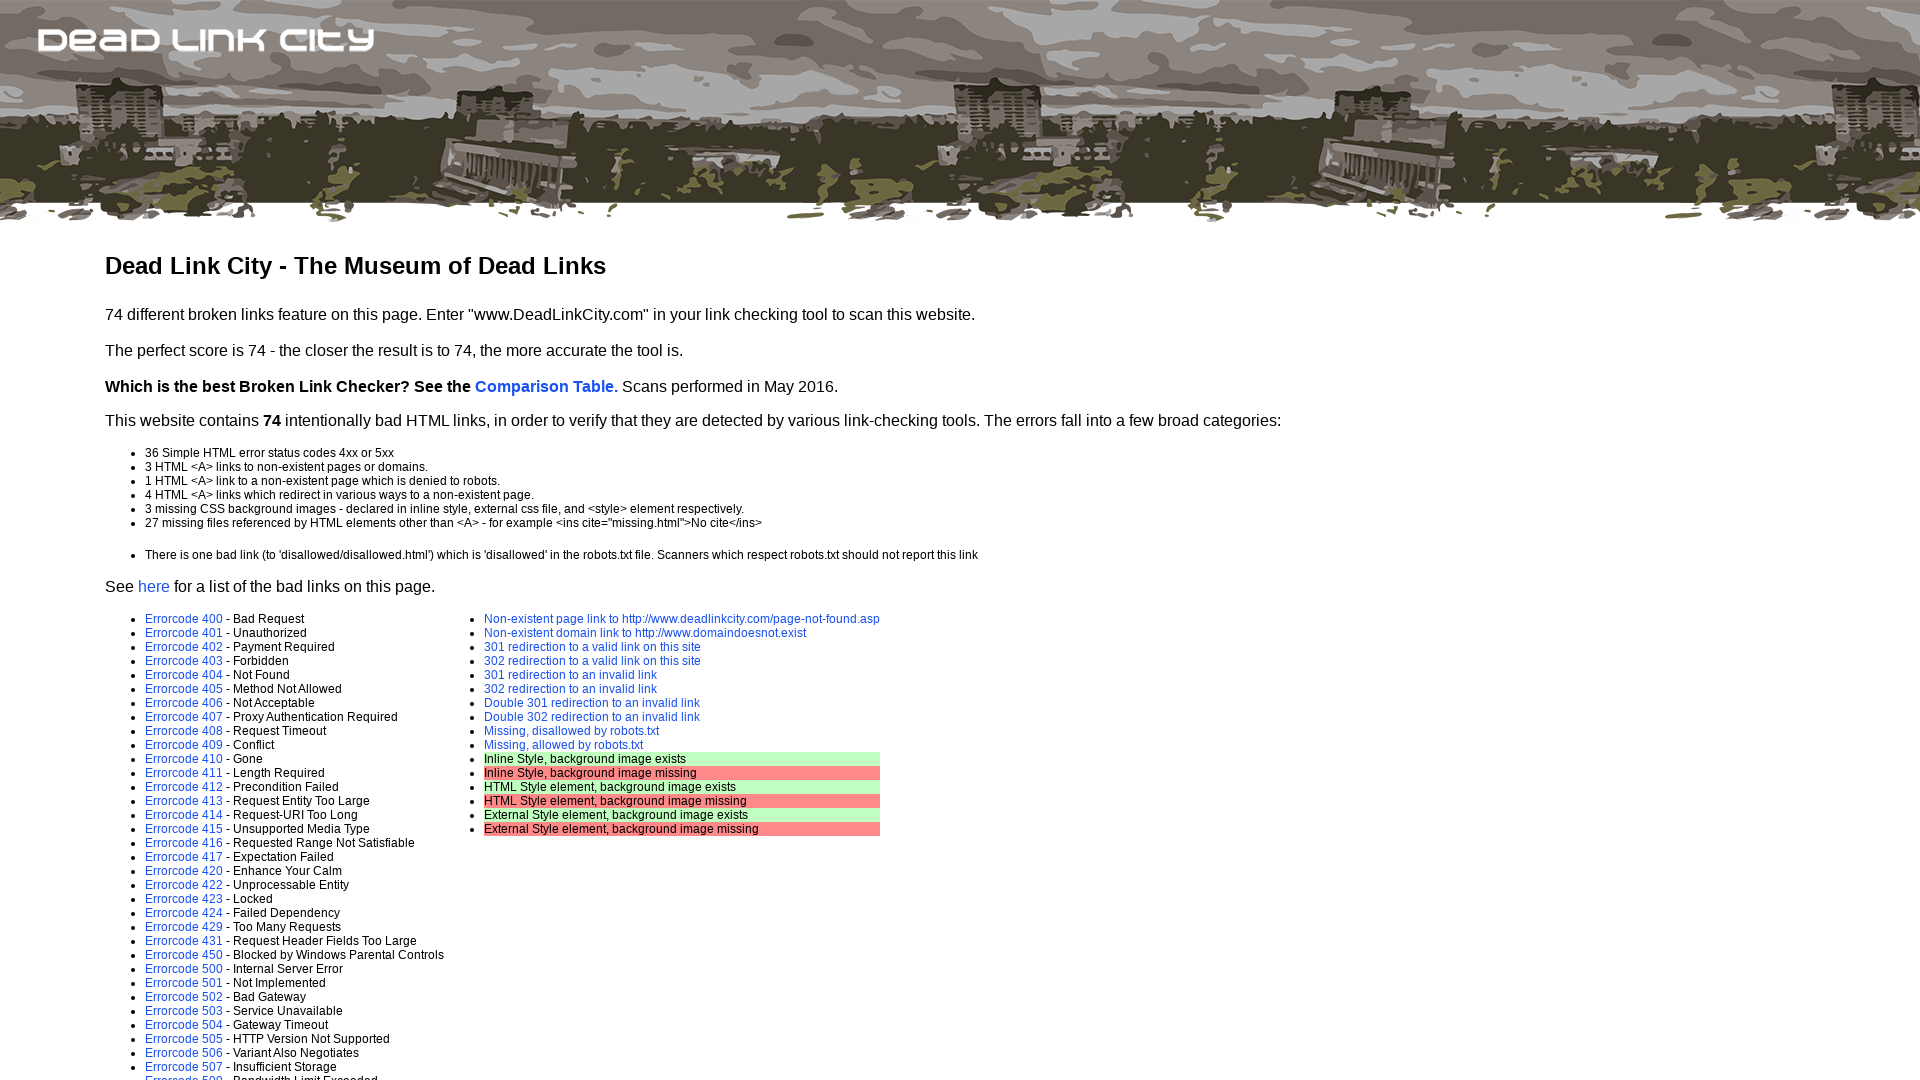